Tests interacting with Shadow DOM elements by scrolling to a specific element and entering text into a nested shadow DOM input field

Starting URL: https://selectorshub.com/xpath-practice-page/

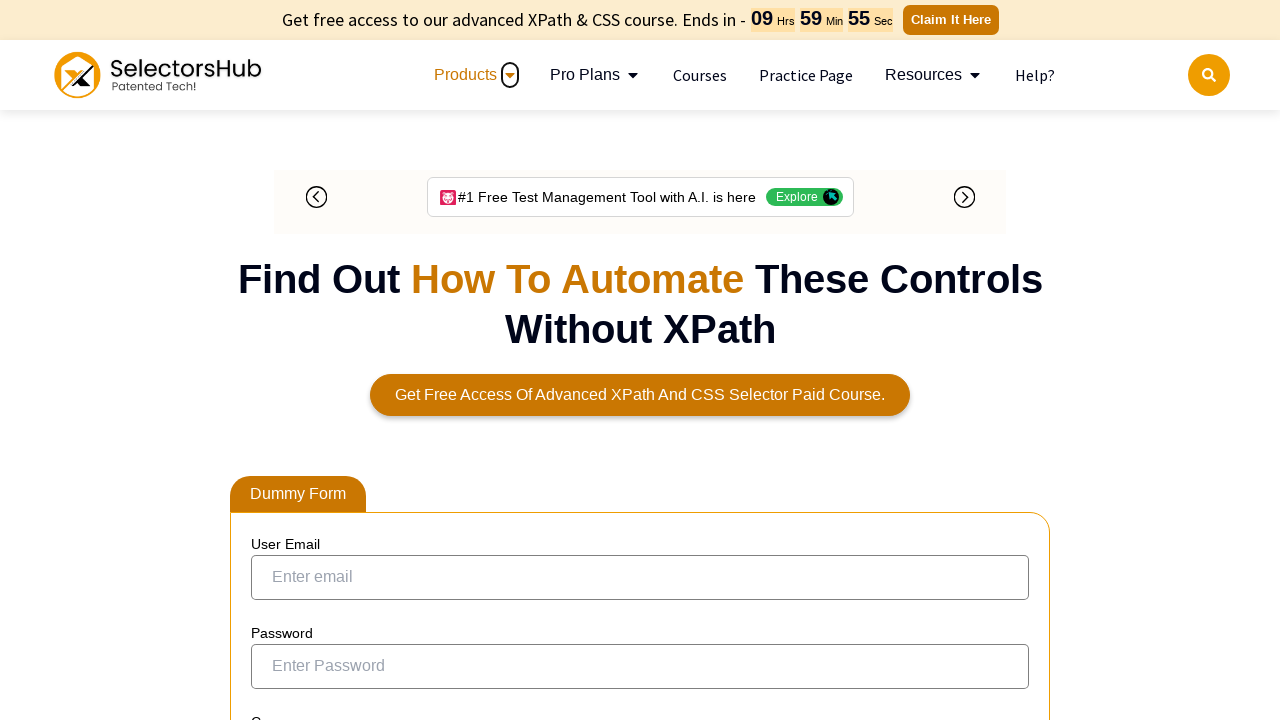

Scrolled to shadow DOM container element with id 'userName'
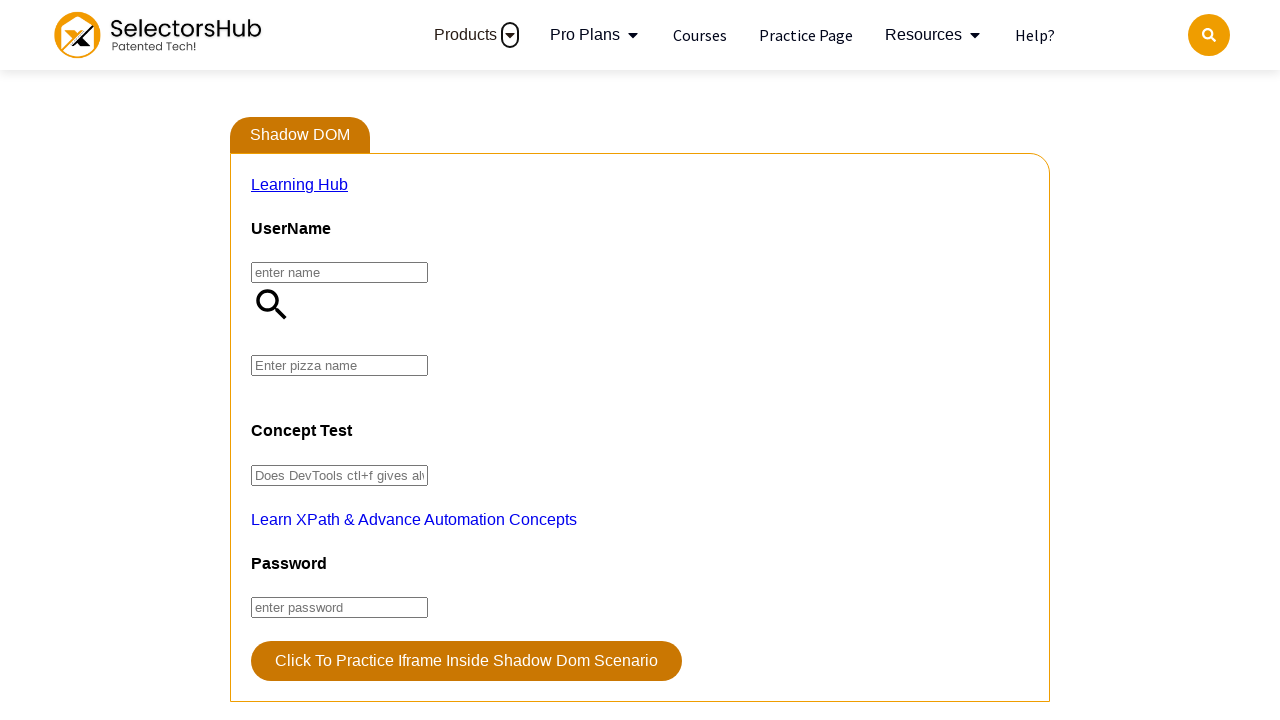

Entered 'farmhouse' into nested shadow DOM input field with id 'pizza'
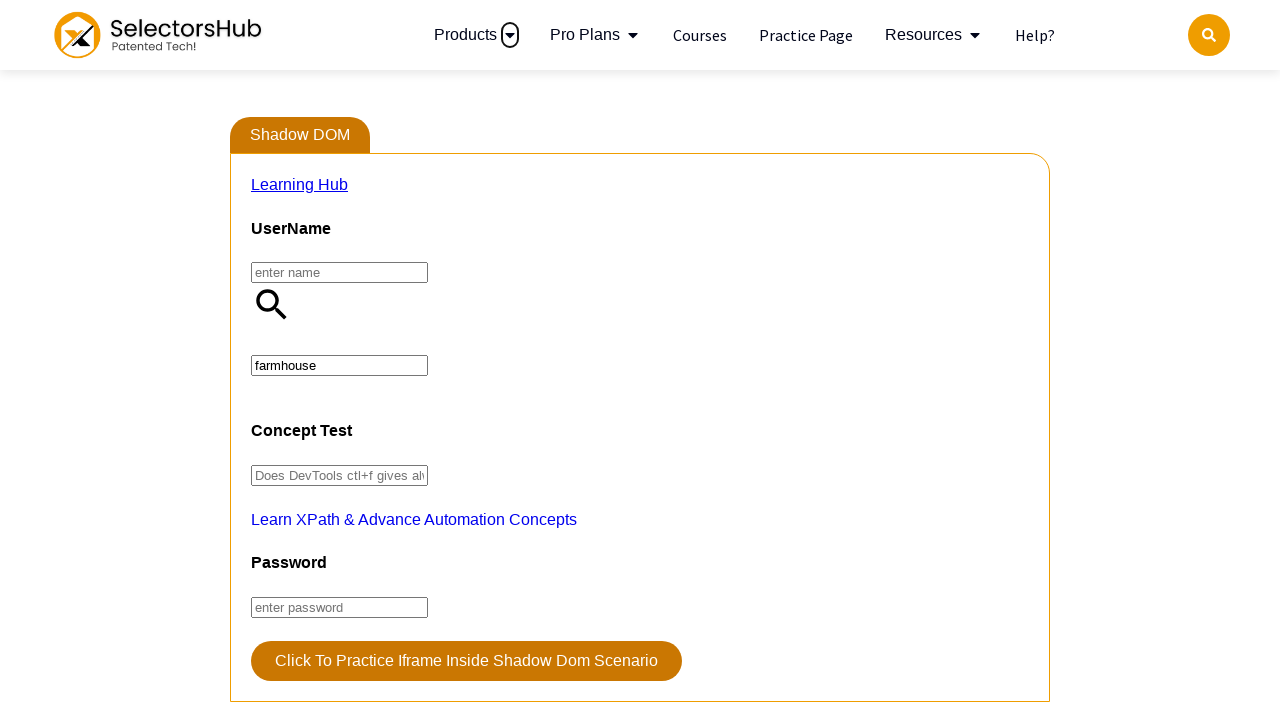

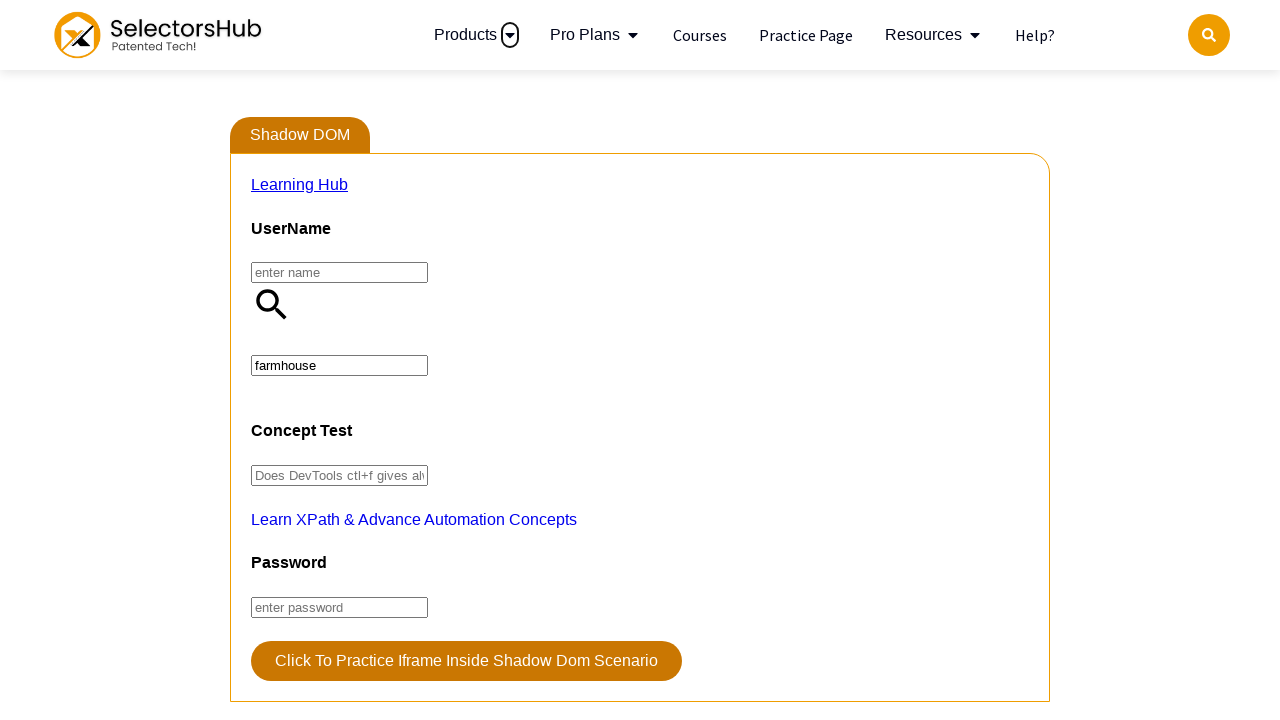